Tests clicking a button that has a dynamic ID by using a CSS class selector instead of an ID selector on a UI testing playground page.

Starting URL: http://uitestingplayground.com/dynamicid

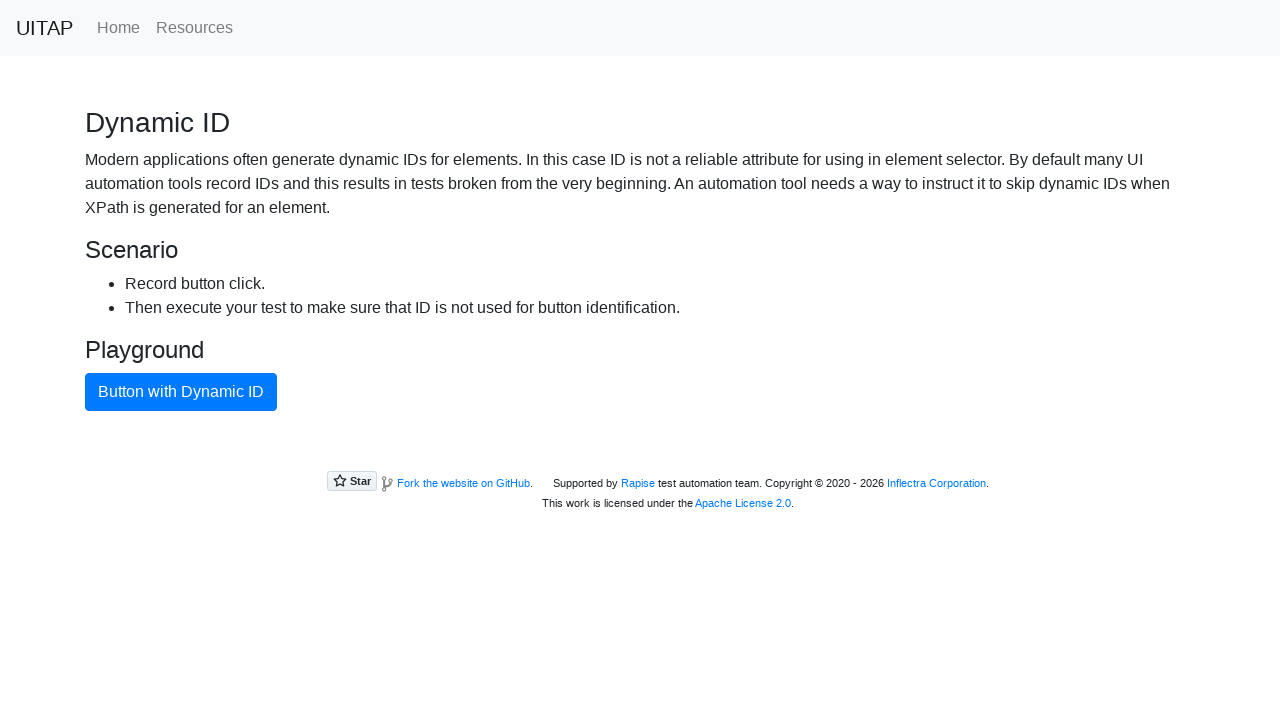

Navigated to UI Testing Playground dynamic ID page
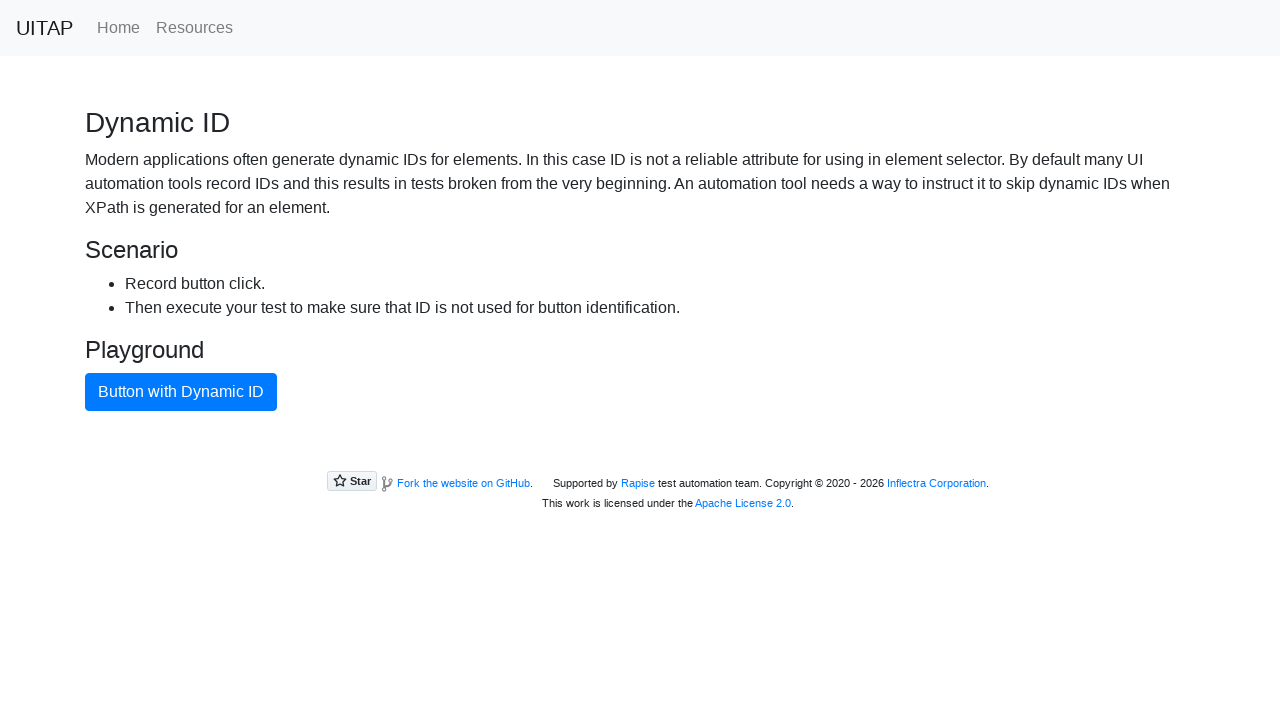

Clicked primary button using CSS class selector to handle dynamic ID at (181, 392) on button.btn-primary
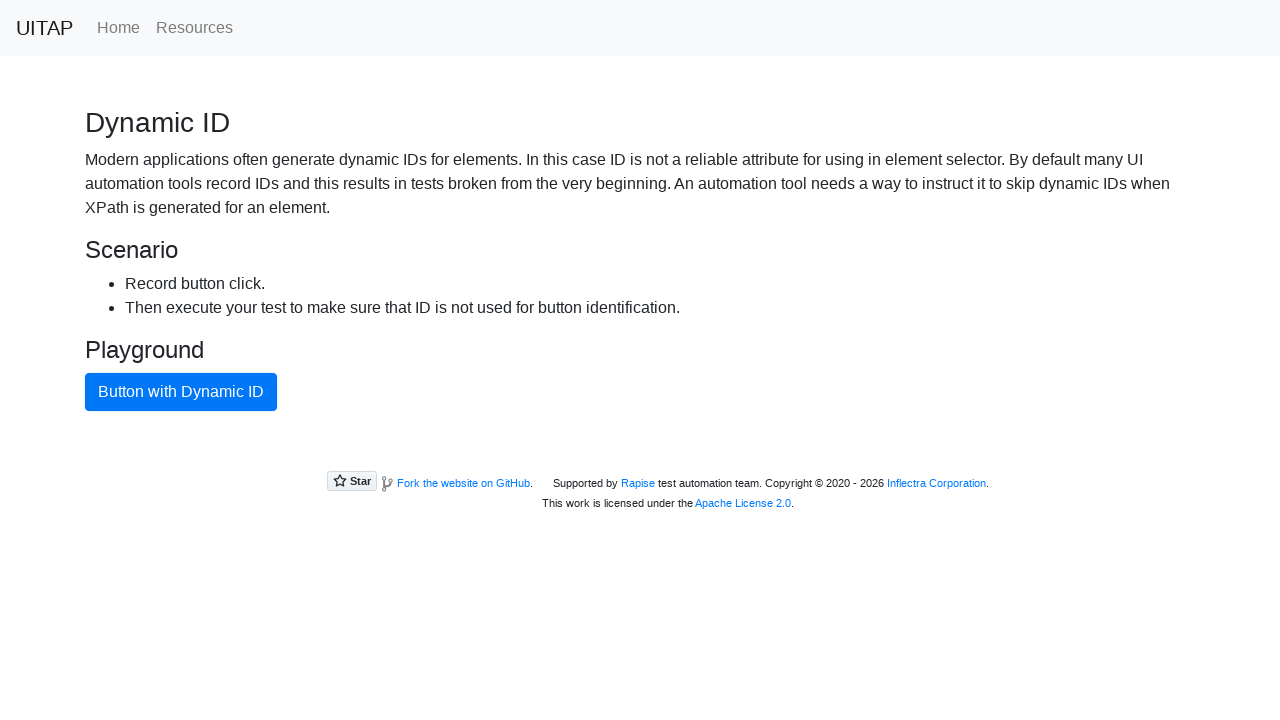

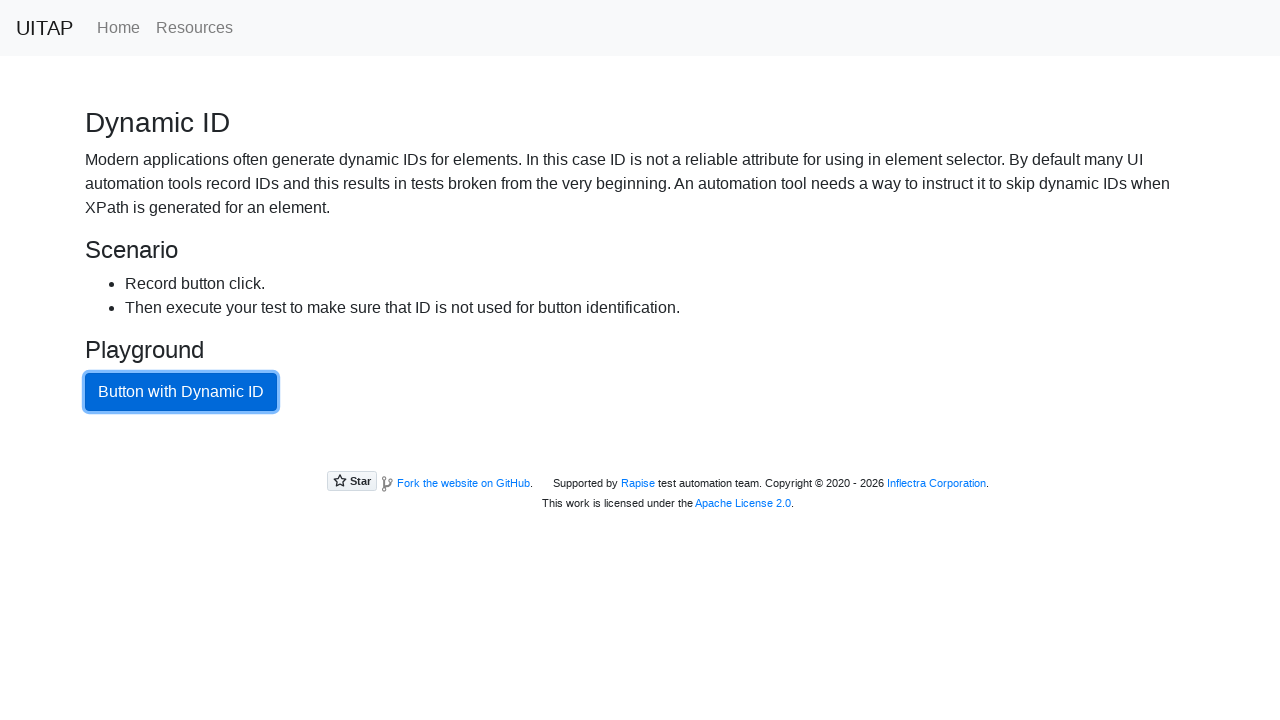